Tests the USPS website navigation menu by counting total menu headers, clicking on the first dropdown, and verifying the count of main menu sub-headers.

Starting URL: https://www.usps.com/

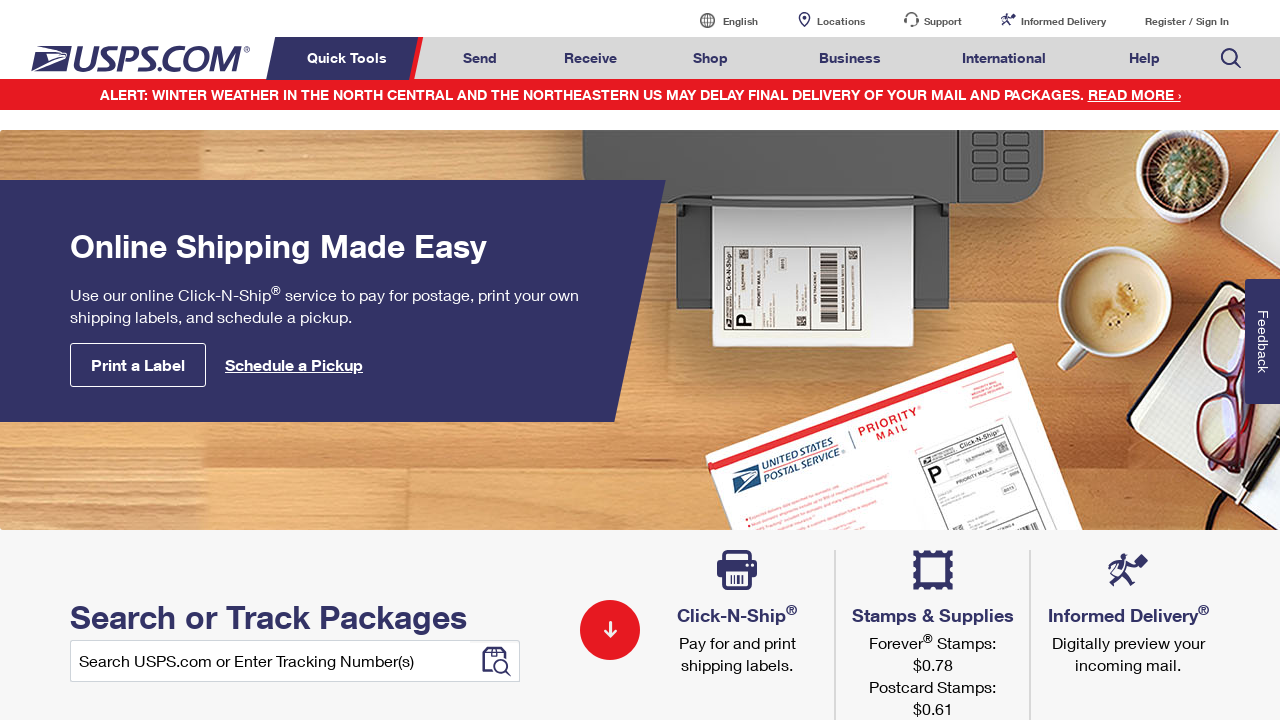

Waited for menu headers to load
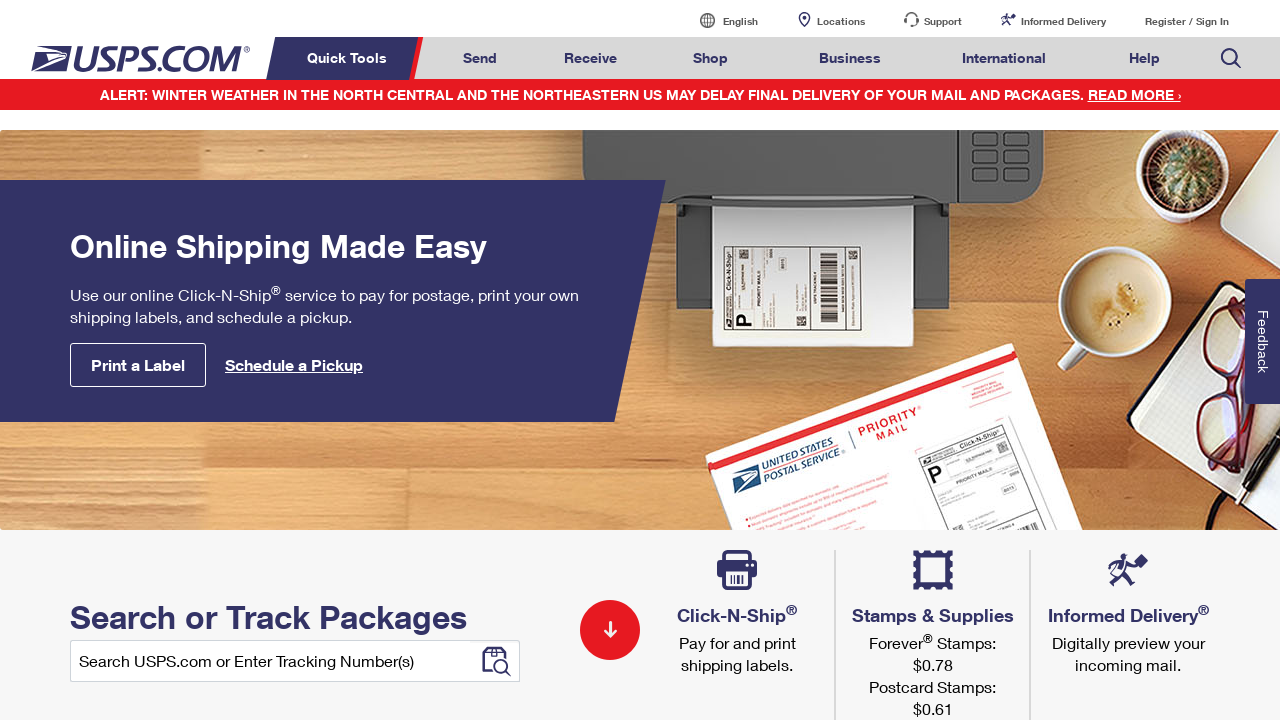

Counted total menu headers: 8
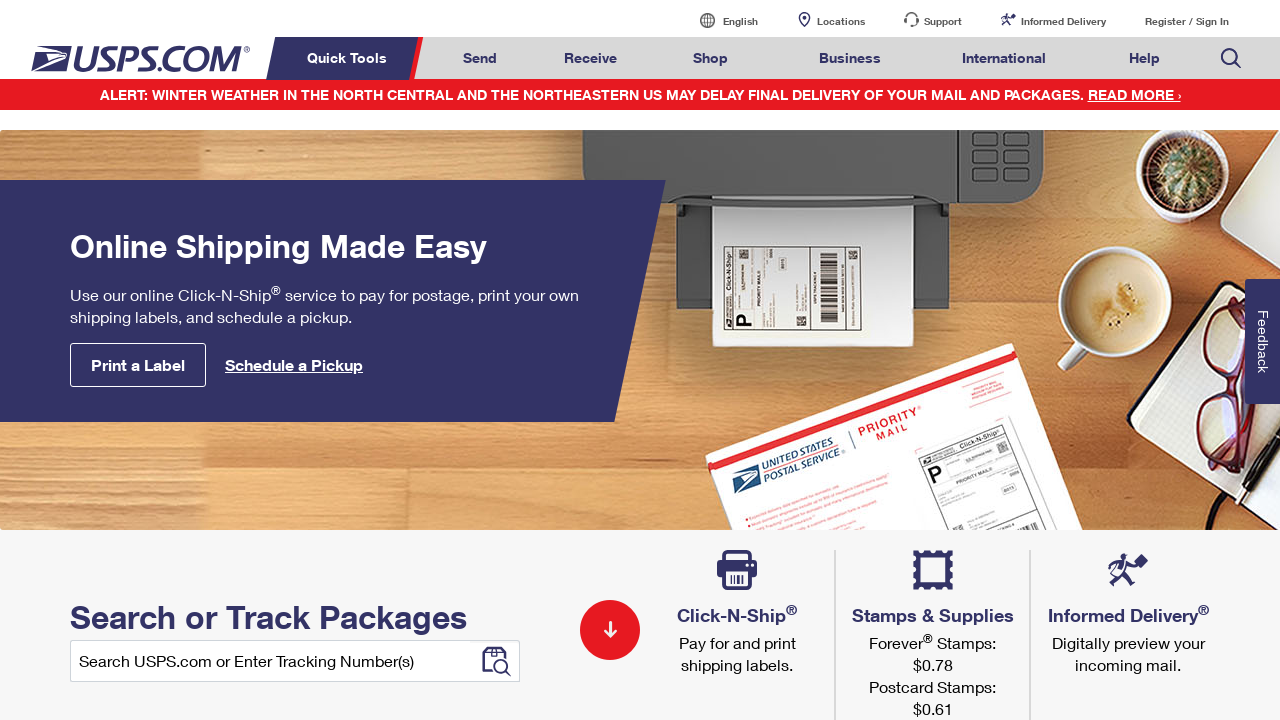

Clicked on the first dropdown menu header at (350, 58) on xpath=//*[@class='nav-list']/li >> nth=0
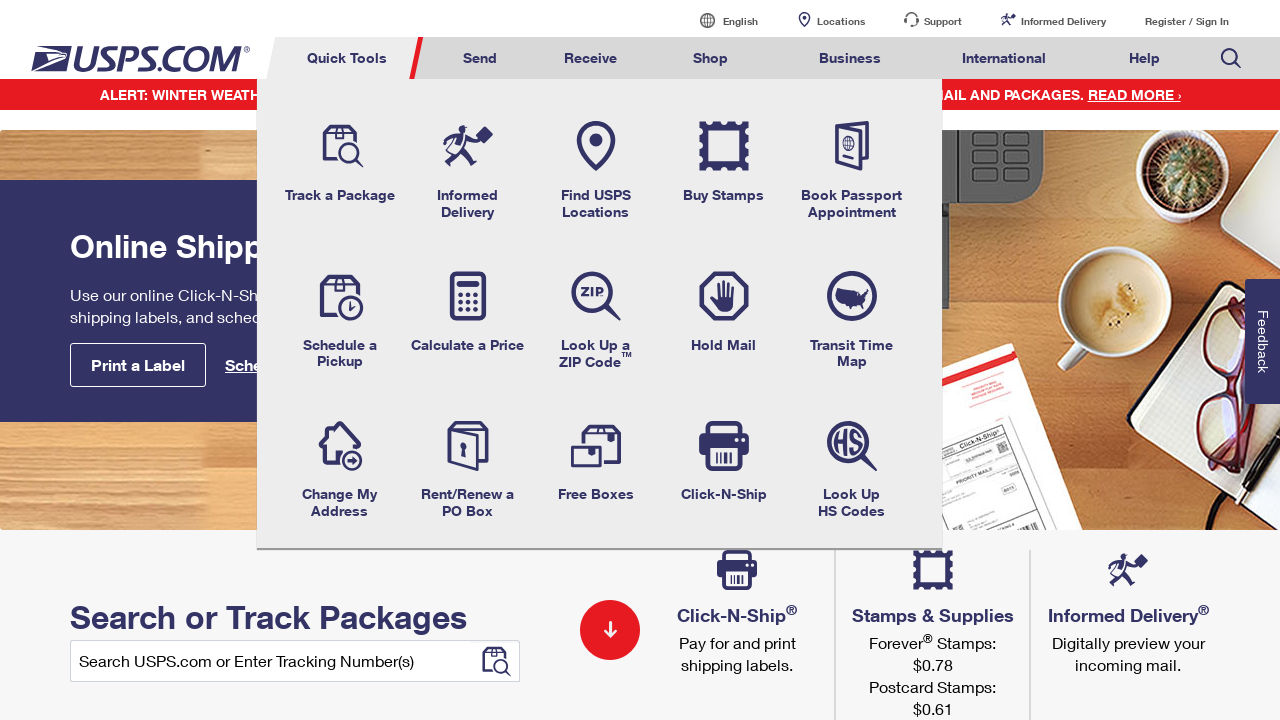

Submenu appeared after clicking first dropdown
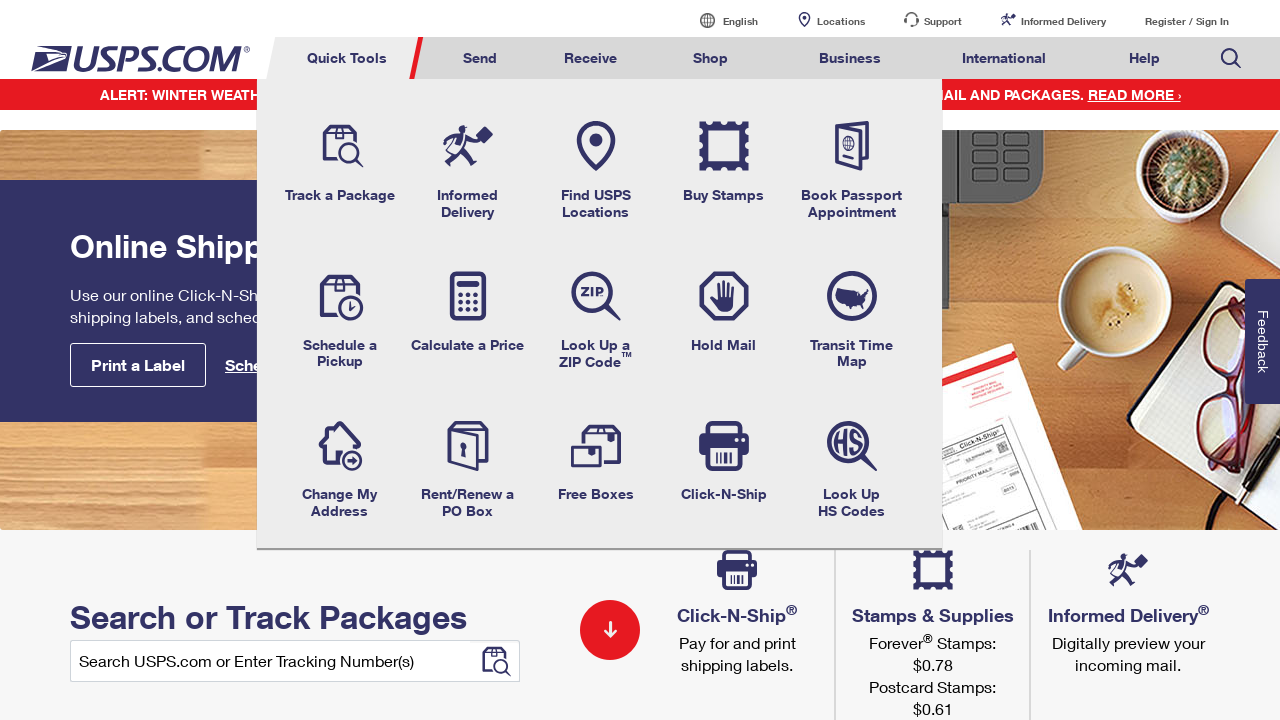

Counted main menu headers: 6
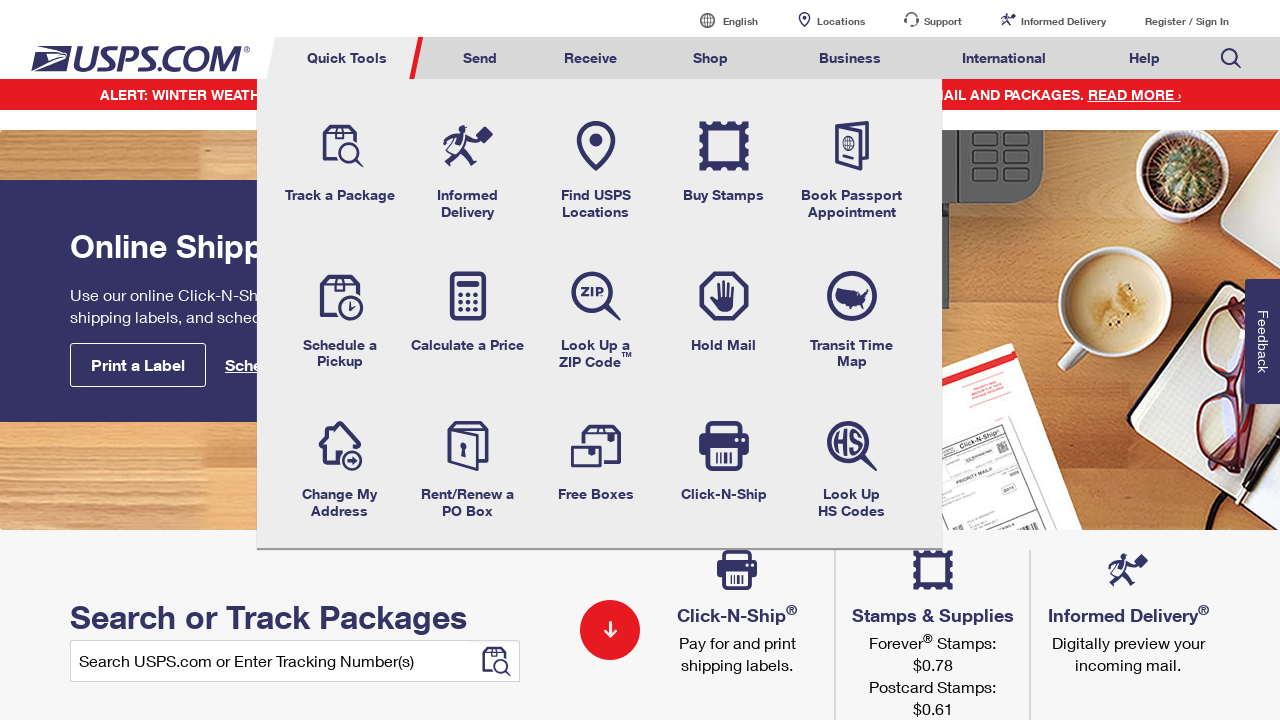

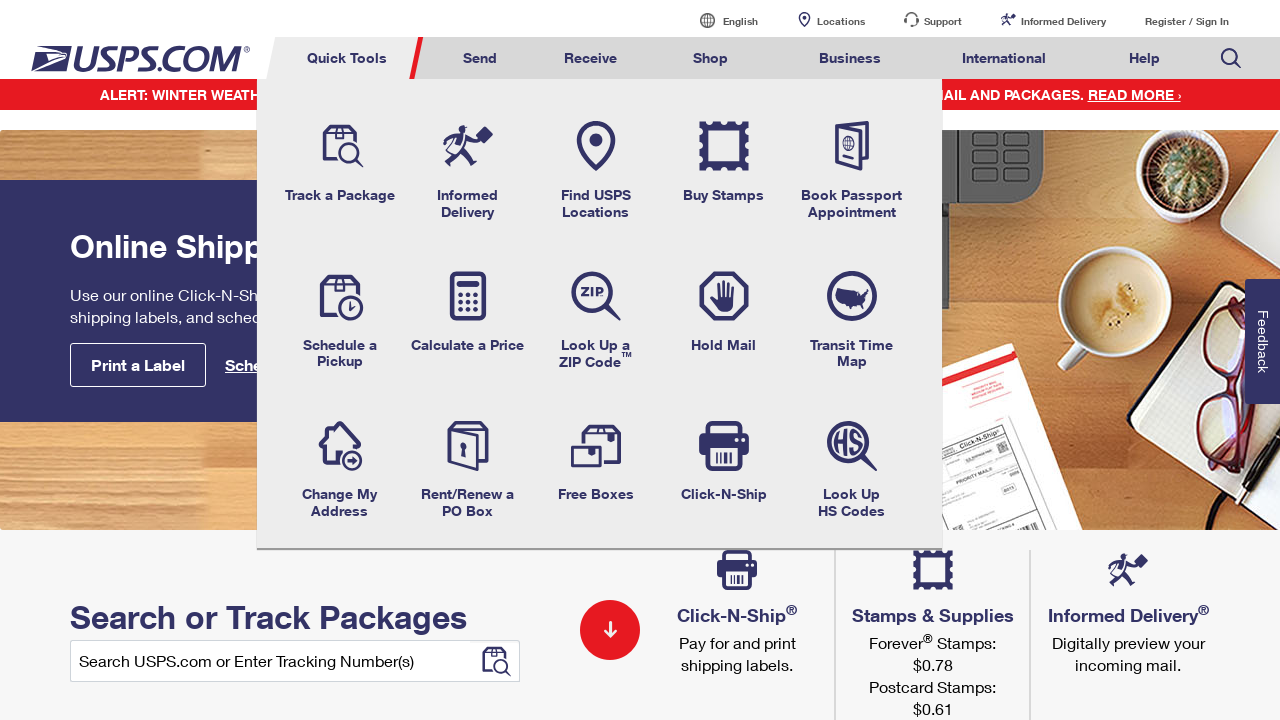